Tests that clicking Clear completed removes completed items from the list

Starting URL: https://demo.playwright.dev/todomvc

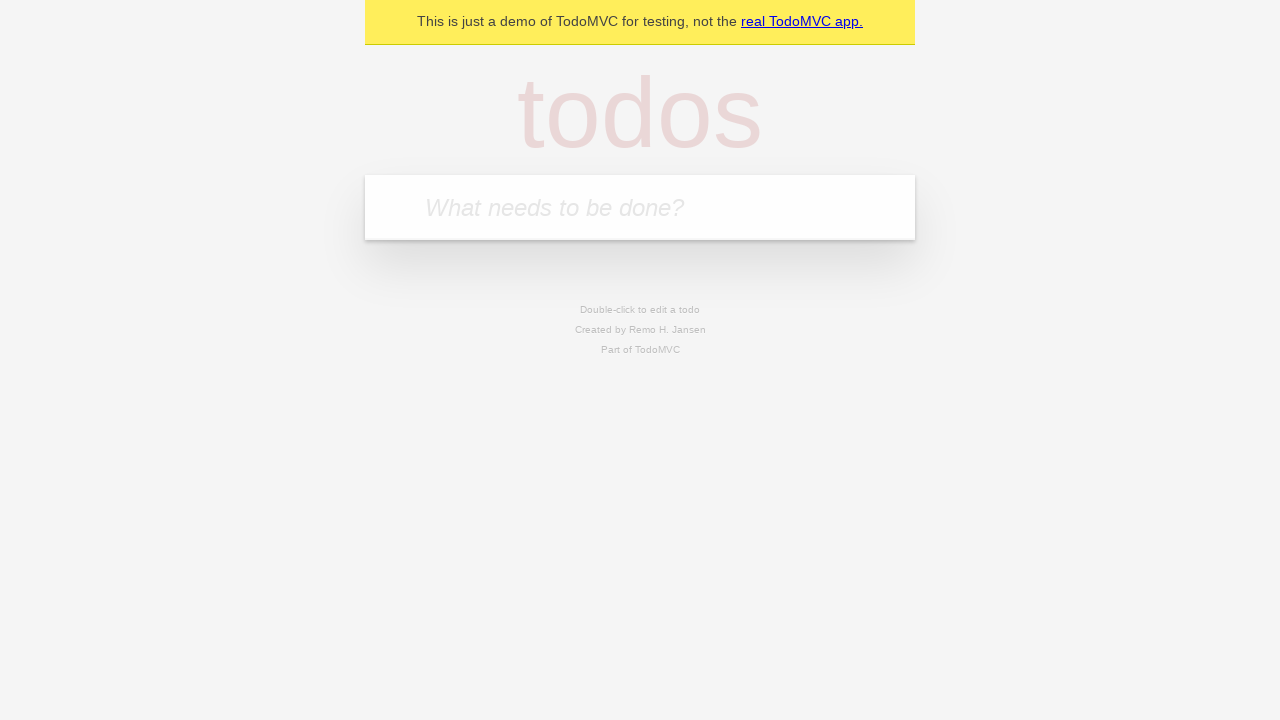

Filled new todo input with 'buy some cheese' on .new-todo
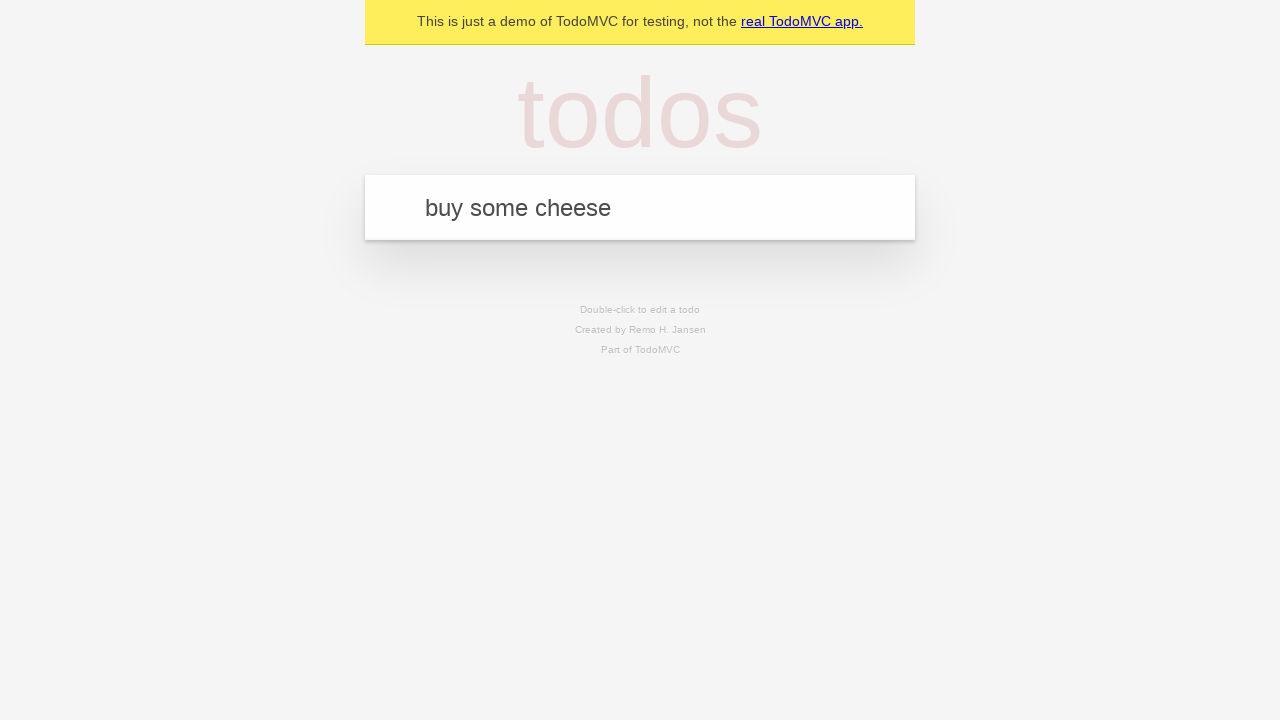

Pressed Enter to create first todo on .new-todo
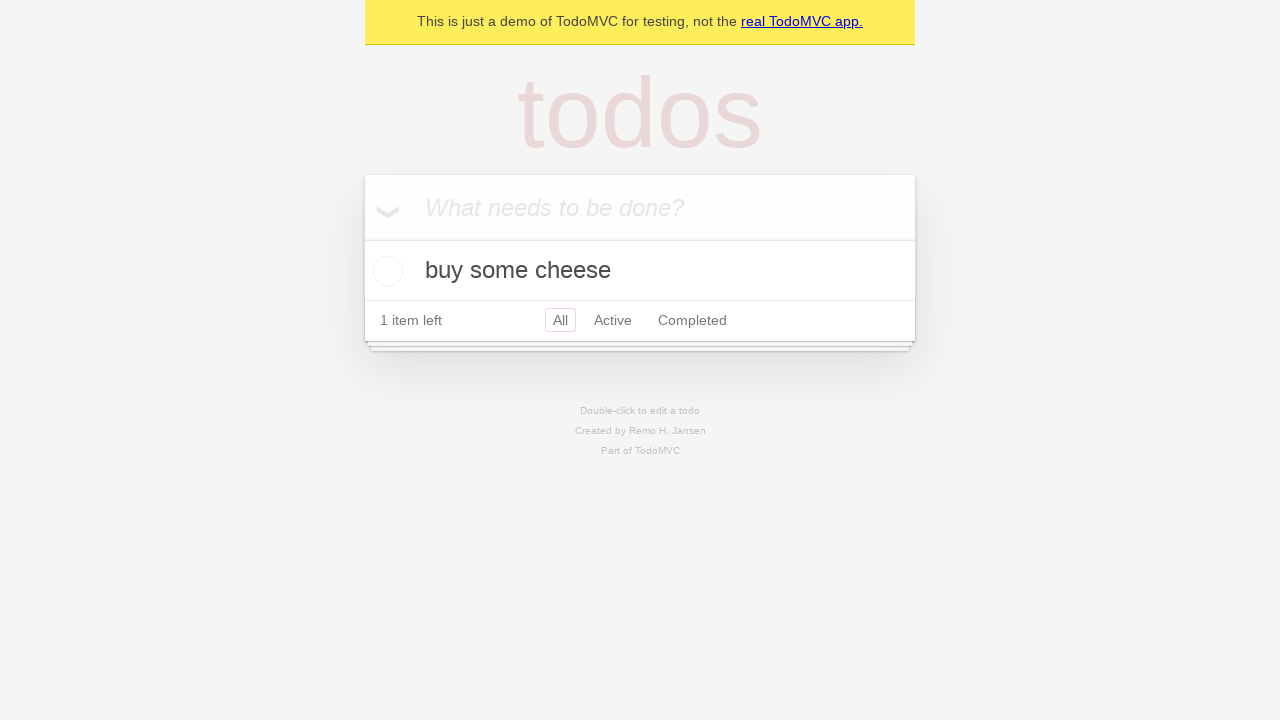

Filled new todo input with 'feed the cat' on .new-todo
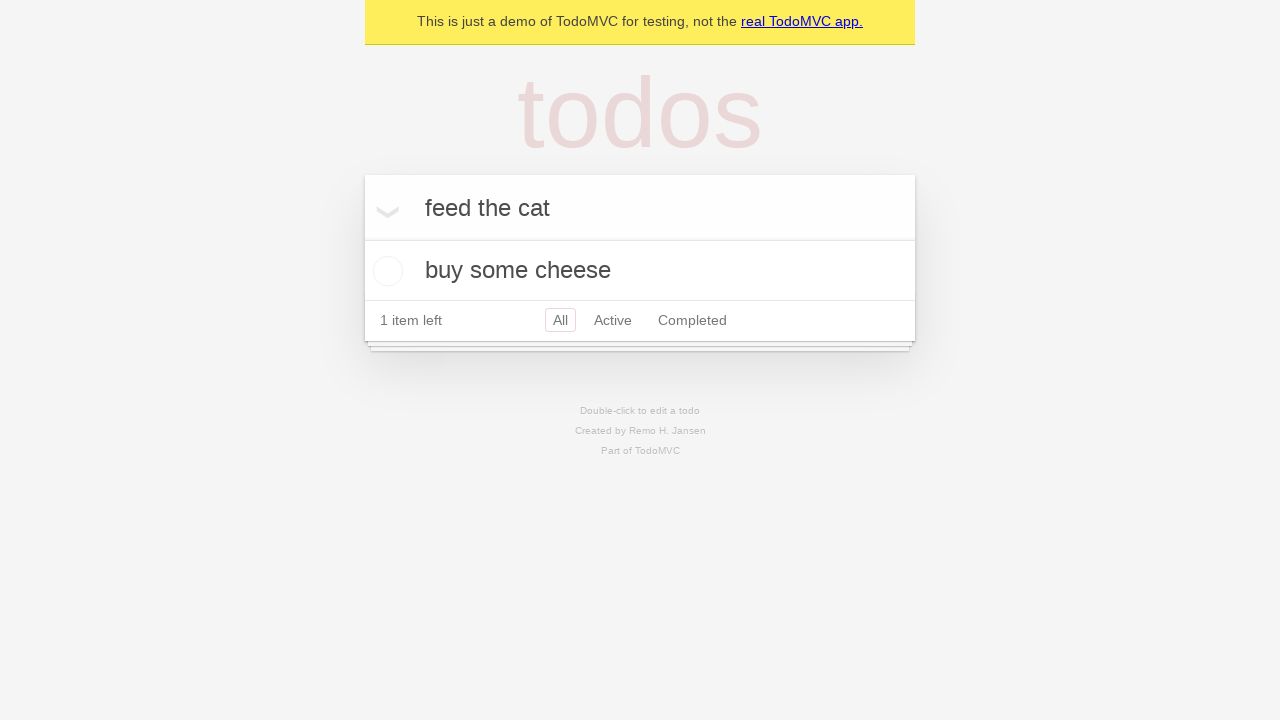

Pressed Enter to create second todo on .new-todo
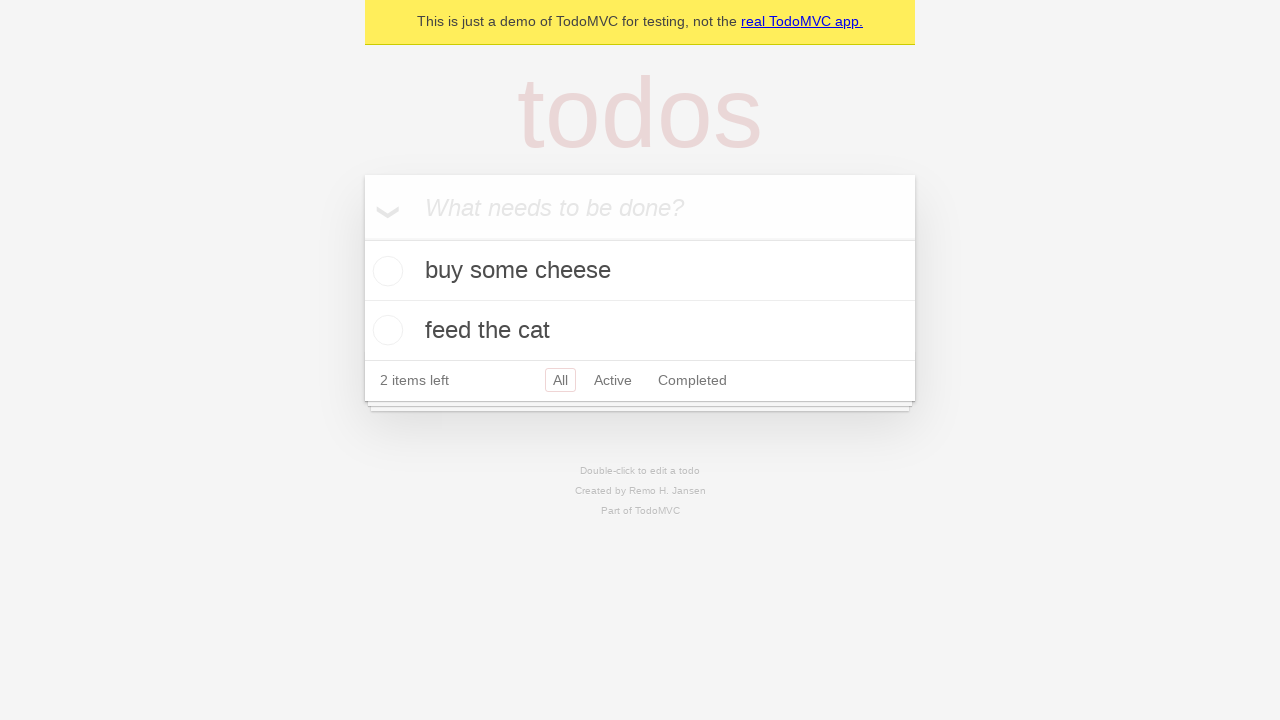

Filled new todo input with 'book a doctors appointment' on .new-todo
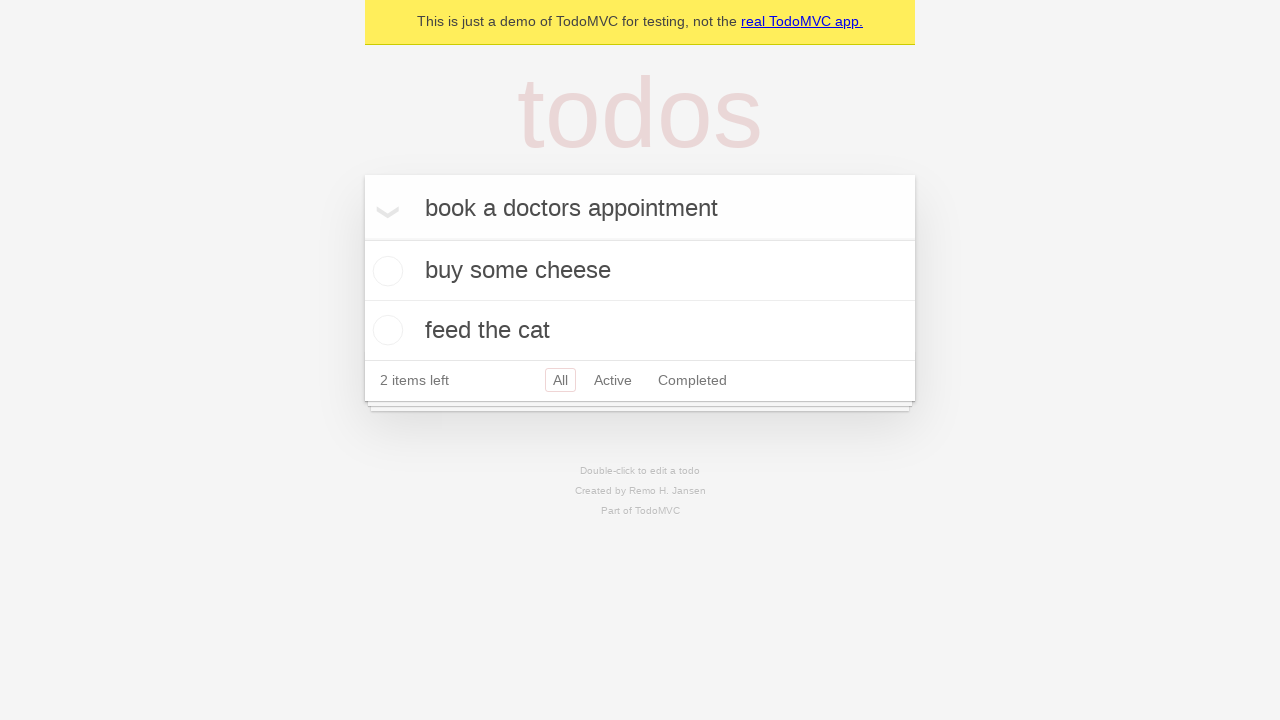

Pressed Enter to create third todo on .new-todo
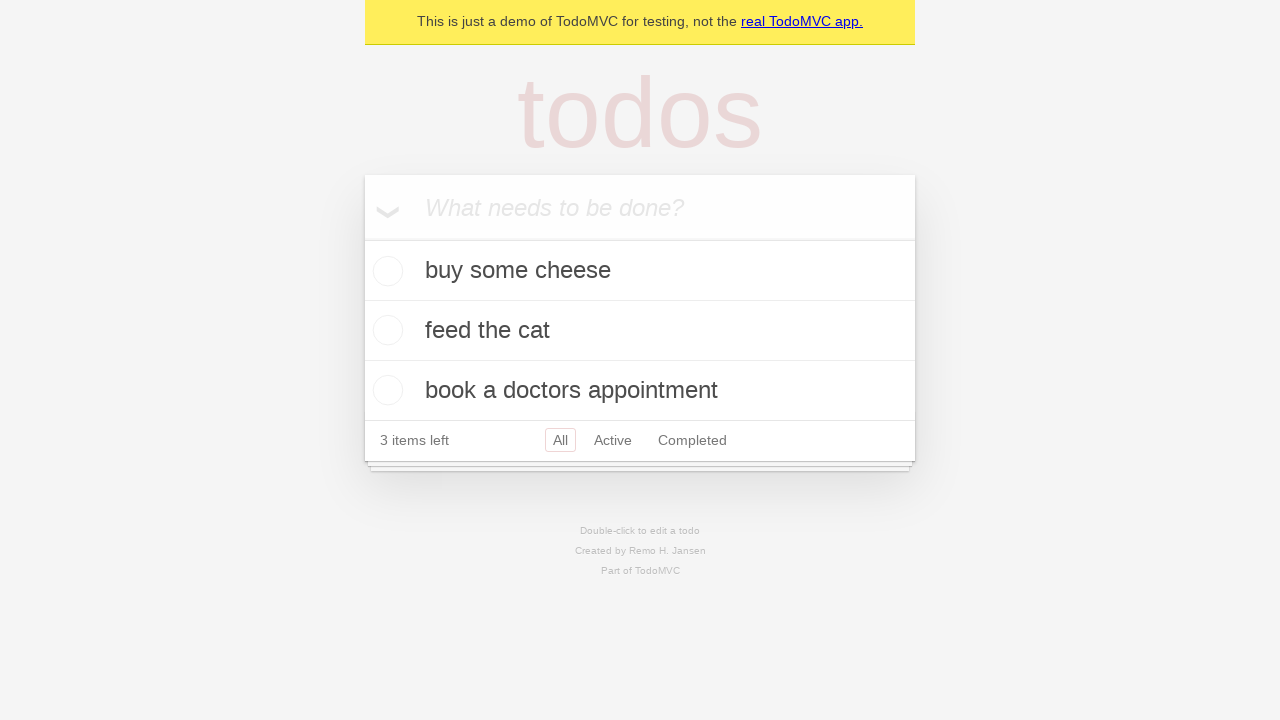

Waited for all 3 todos to be created
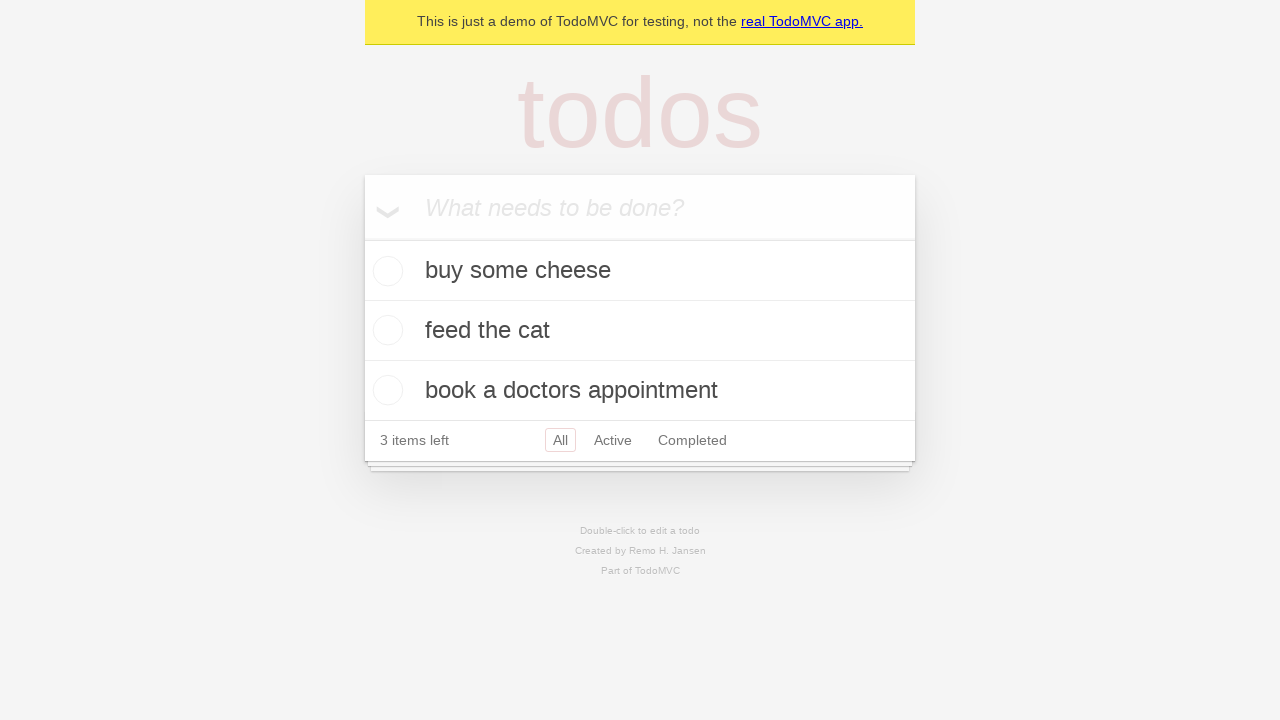

Checked the second todo item to mark it as completed at (385, 330) on .todo-list li >> nth=1 >> .toggle
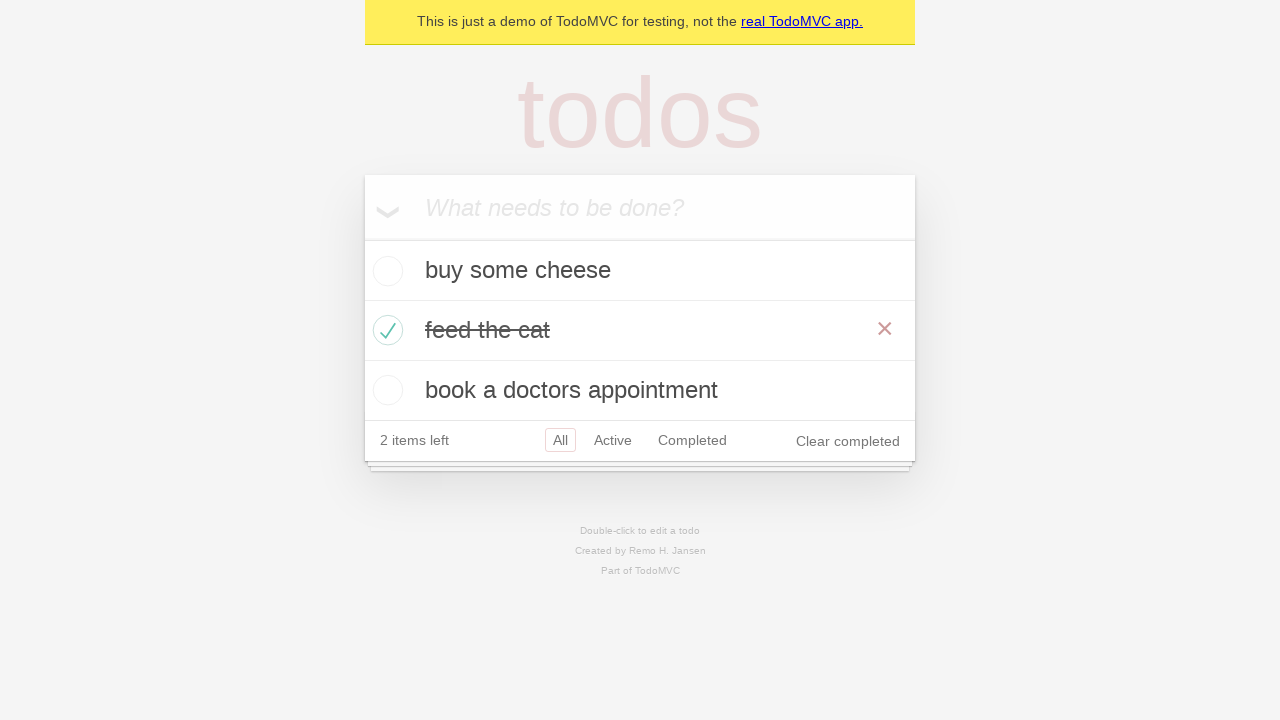

Clicked 'Clear completed' button at (848, 441) on .clear-completed
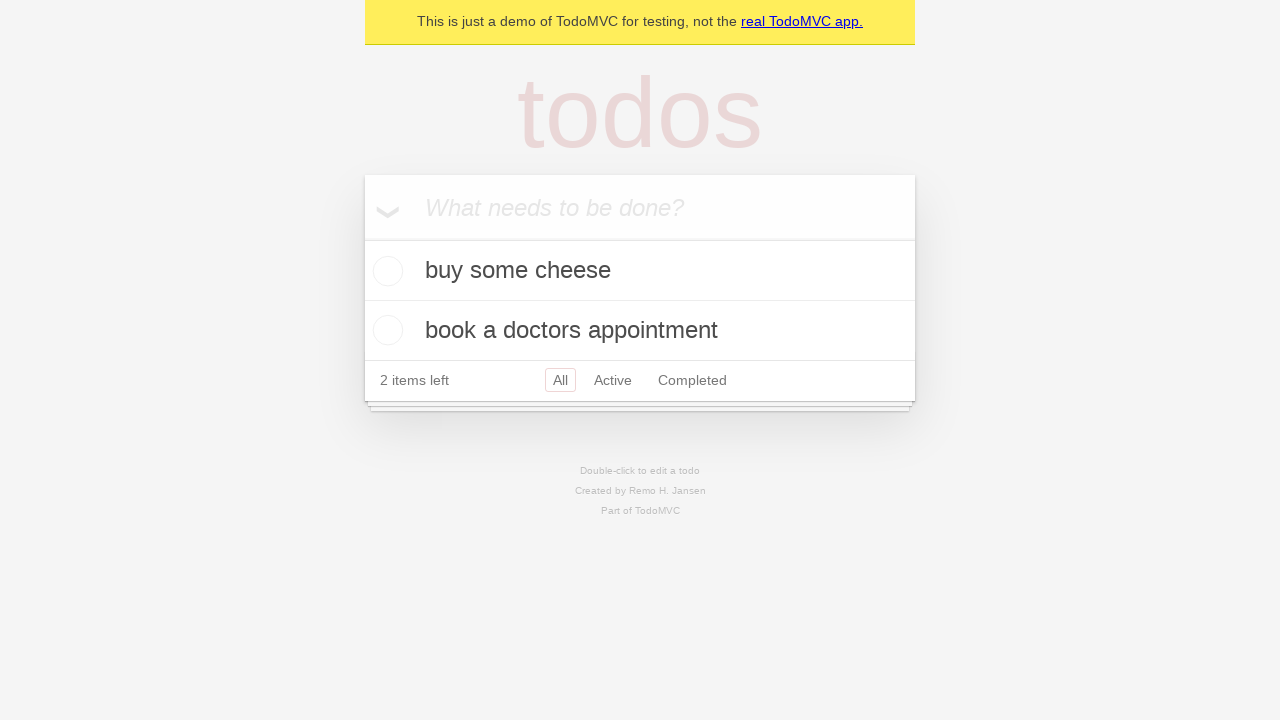

Waited for completed todo to be removed, leaving 2 todos
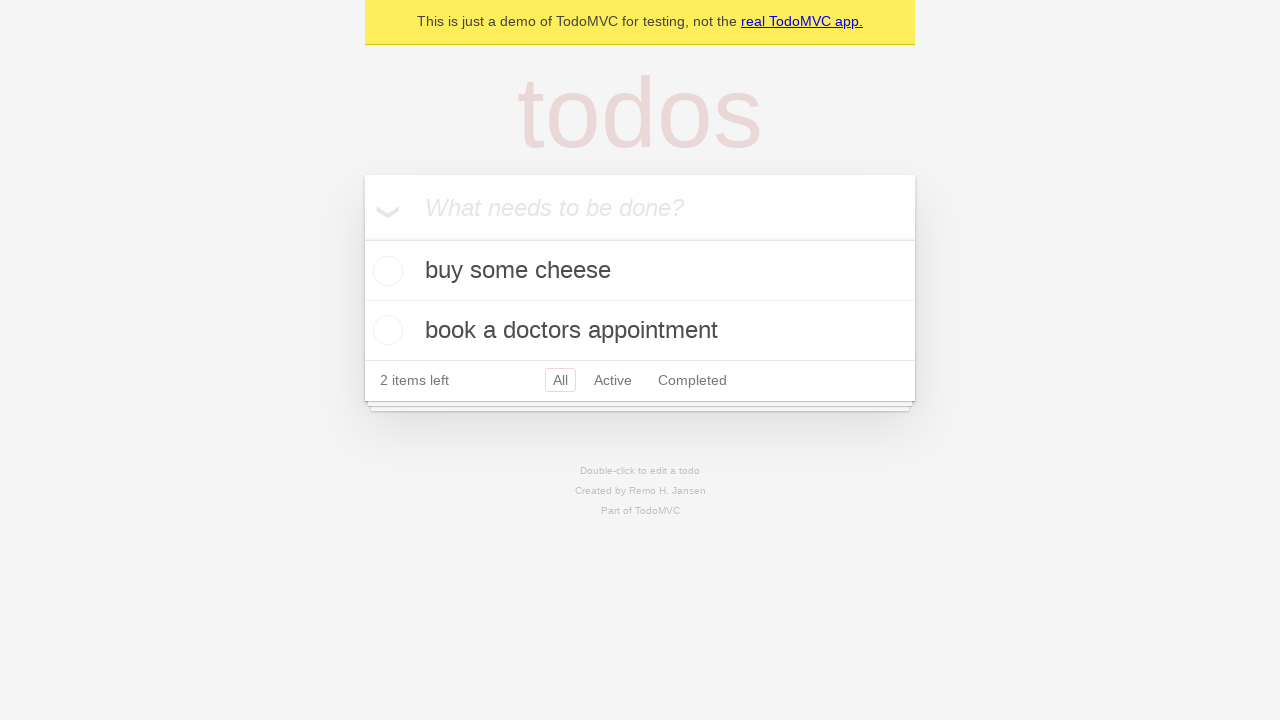

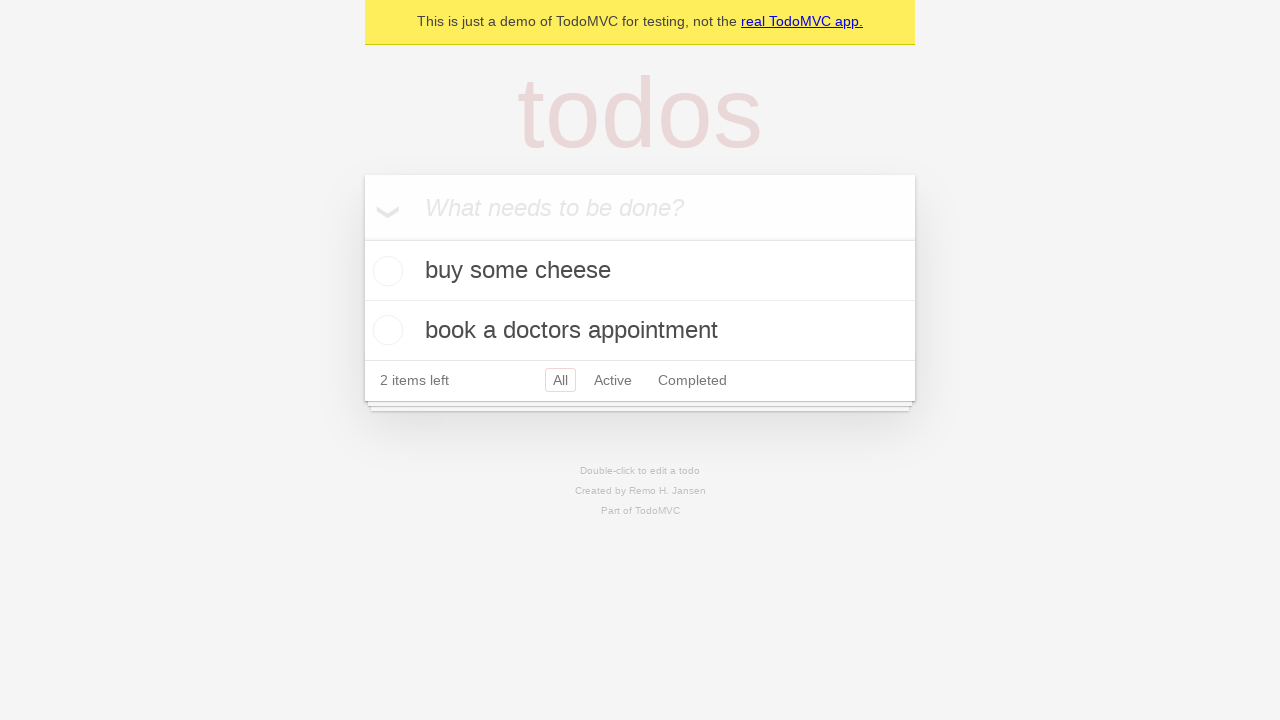